Tests slider functionality by dragging the slider element from its initial position to a target value of 70, verifying the slider interaction works correctly.

Starting URL: https://demoqa.com/slider

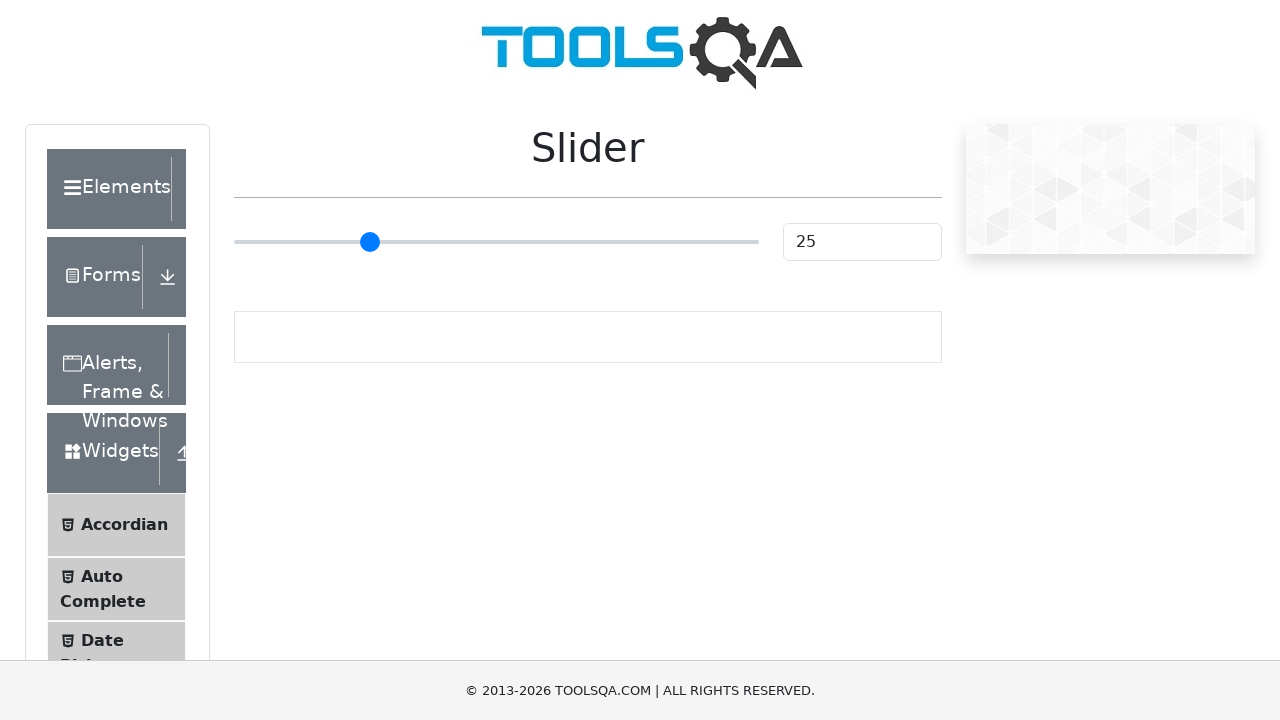

Slider element became visible
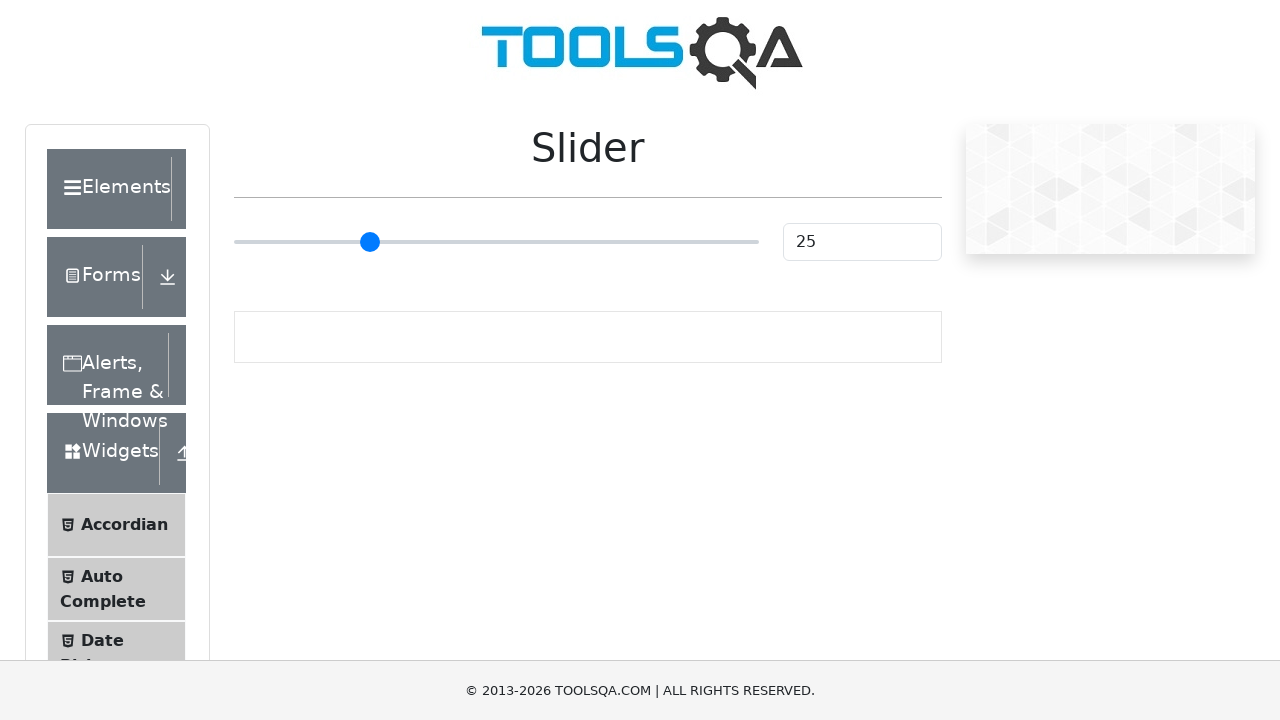

Retrieved slider bounding box for positioning calculations
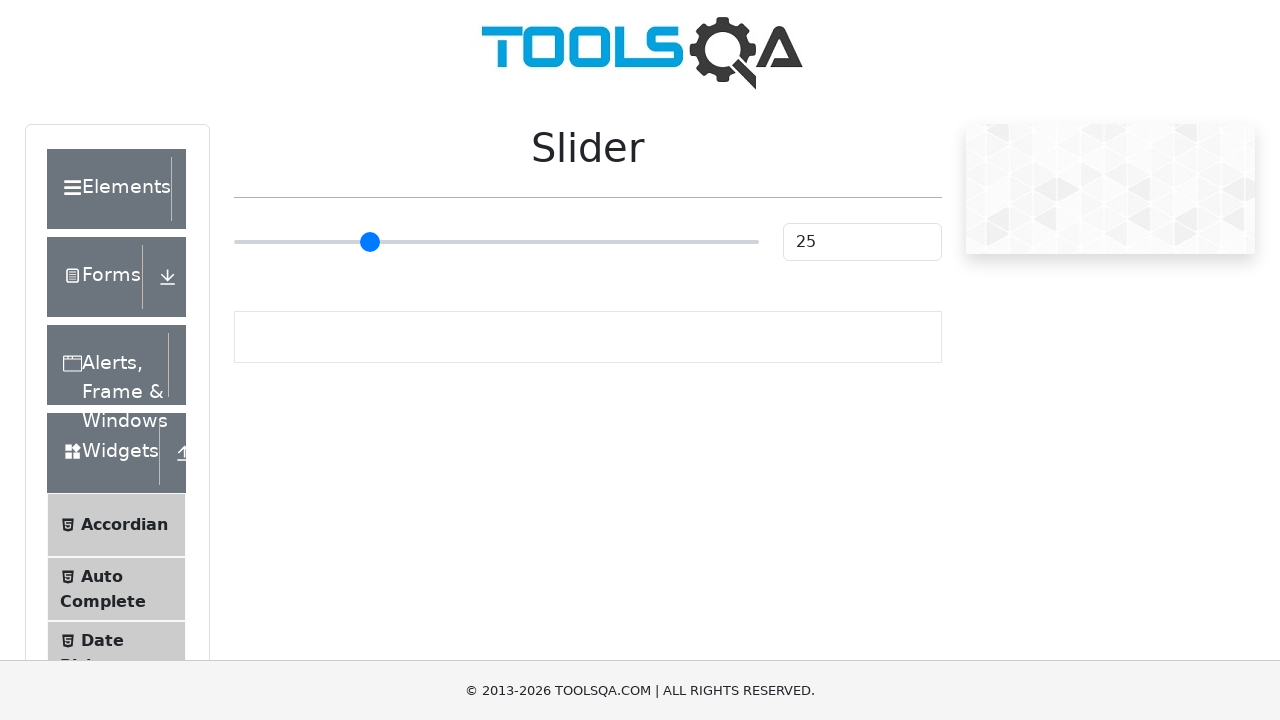

Moved mouse to default slider position (25%) at (365, 242)
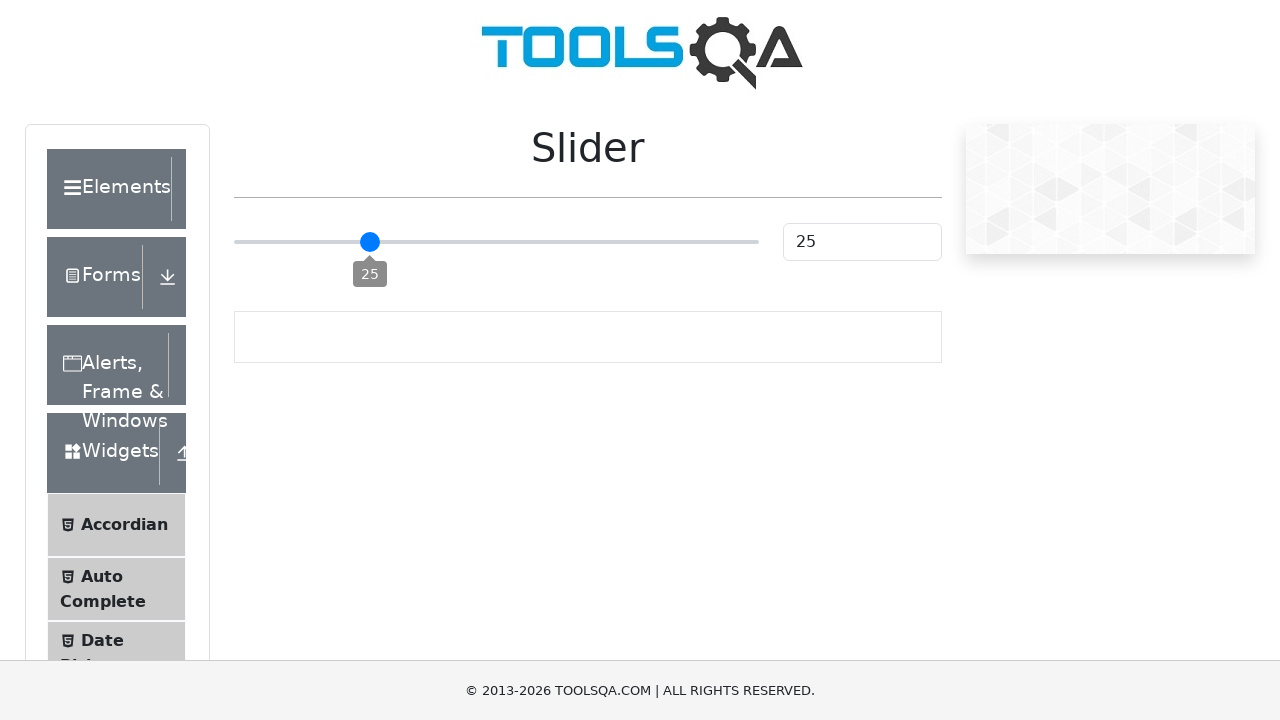

Pressed mouse button down to begin slider drag at (365, 242)
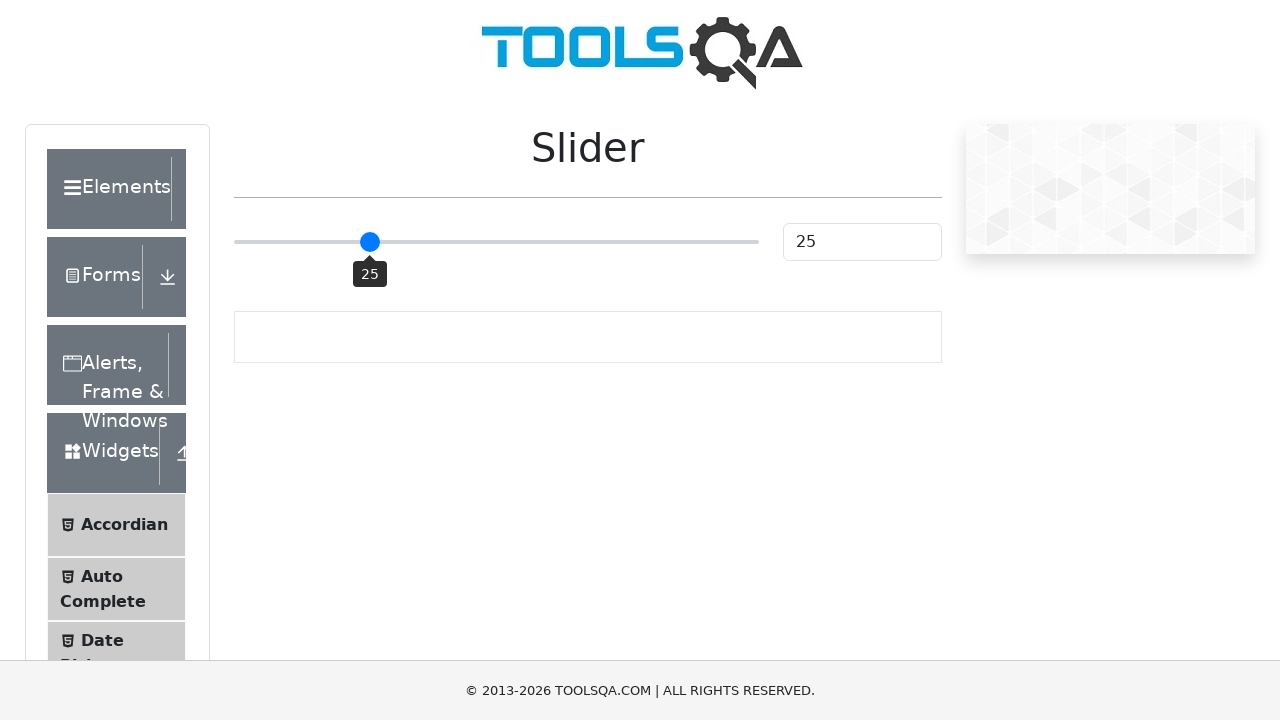

Dragged slider to target value of 70 at (601, 242)
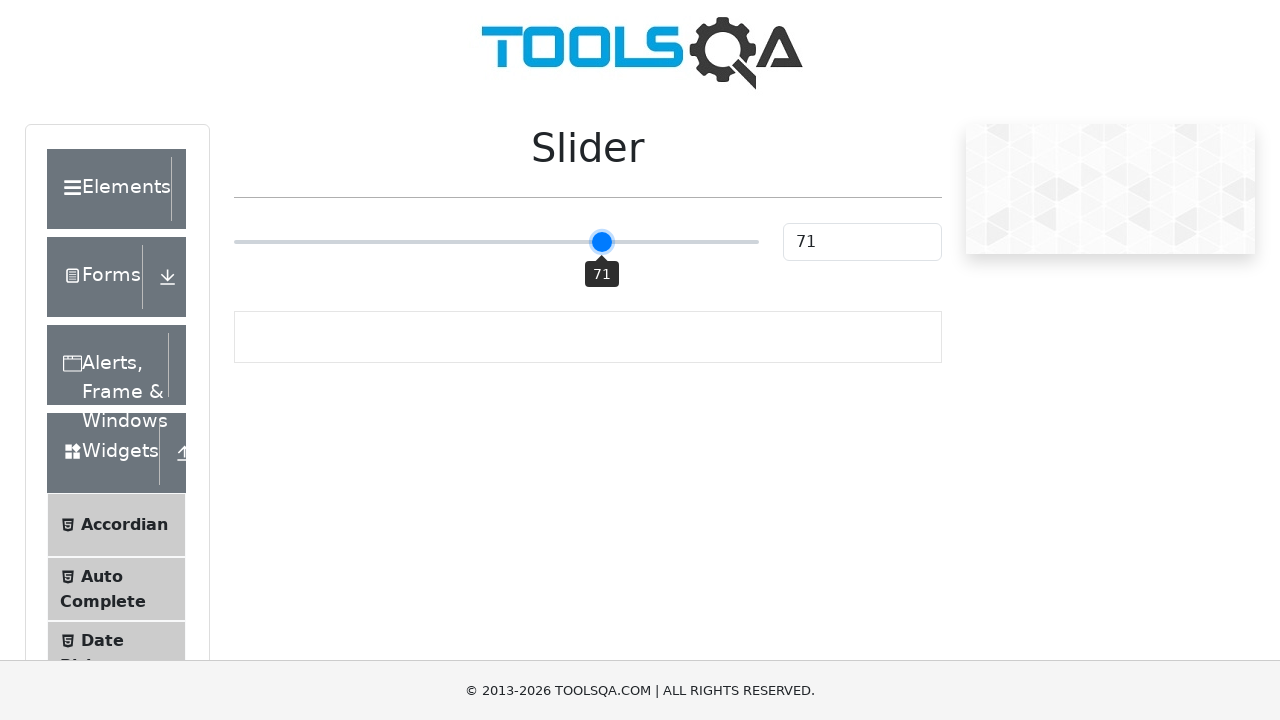

Released mouse button to complete slider drag at (601, 242)
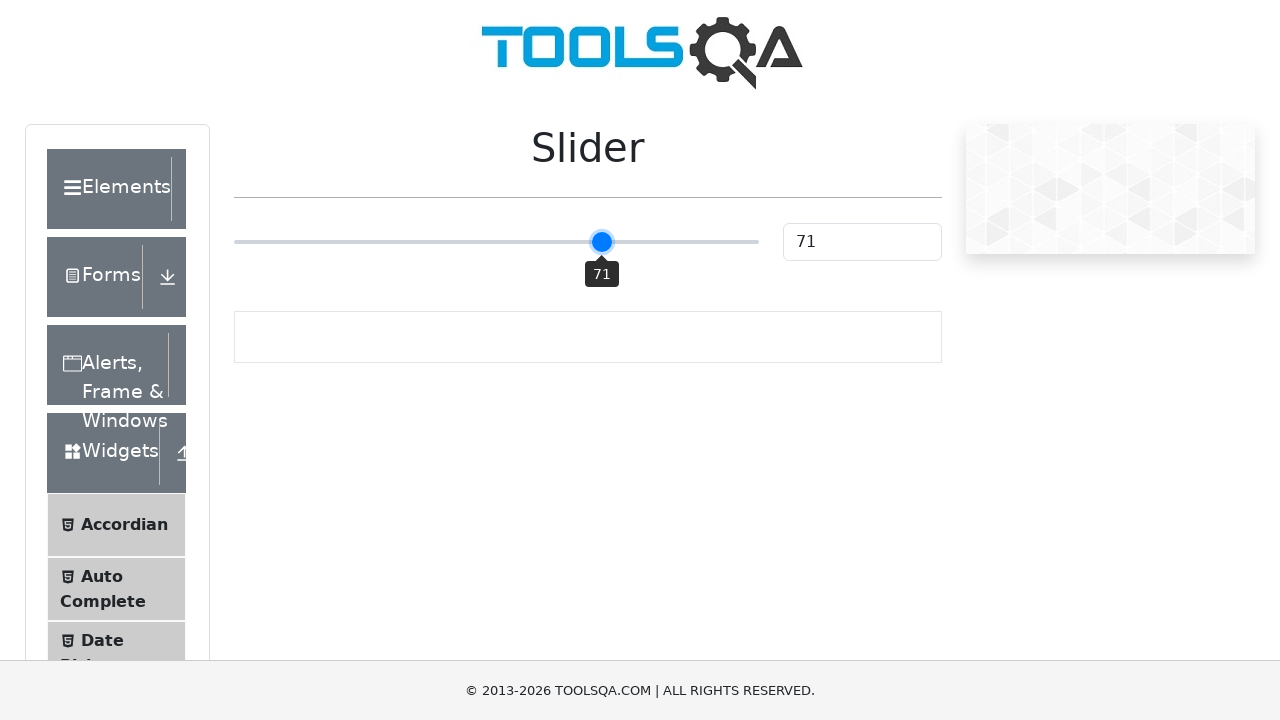

Waited 500ms for slider value to update
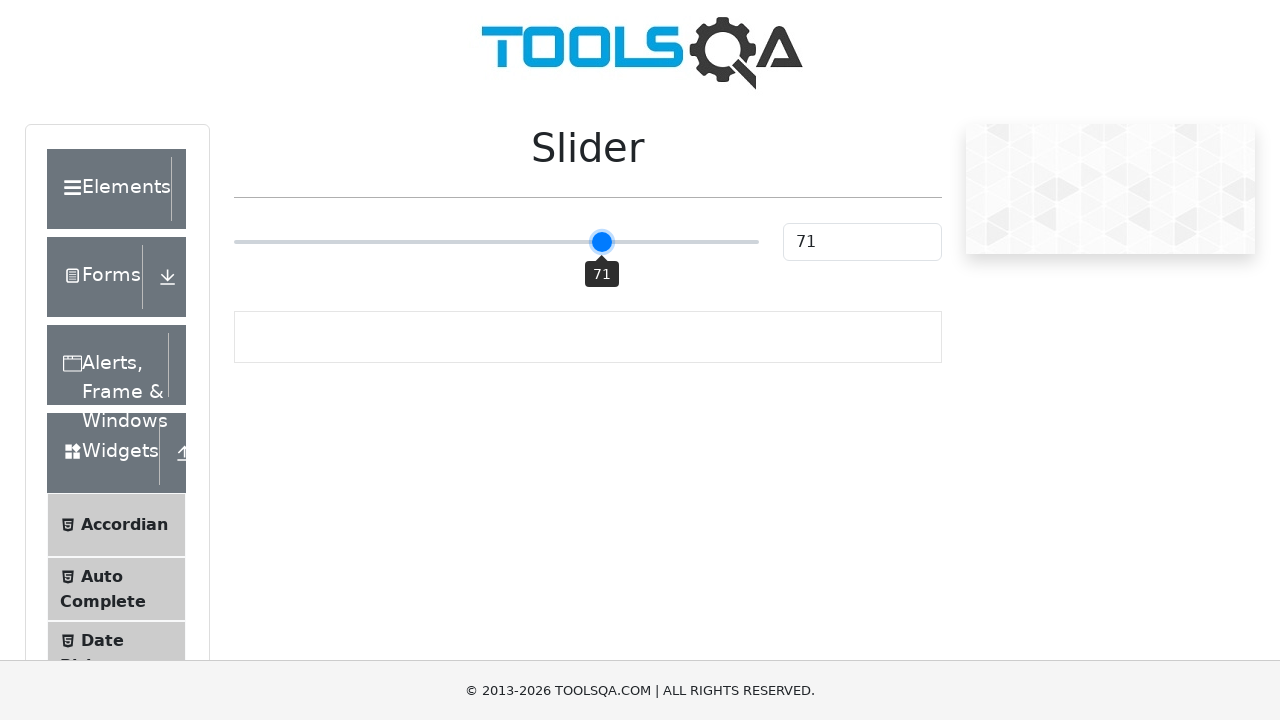

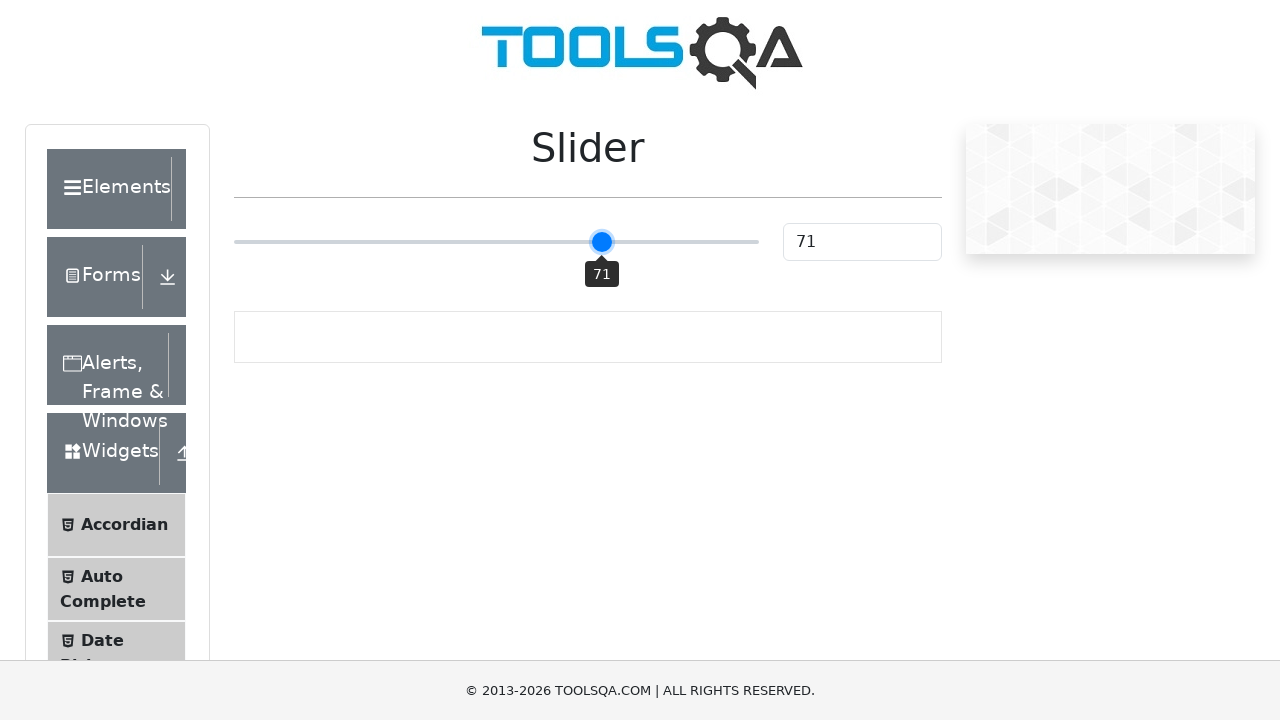